Tests registration form validation with empty fields, verifying error messages for all required fields

Starting URL: https://alada.vn/tai-khoan/dang-ky.html

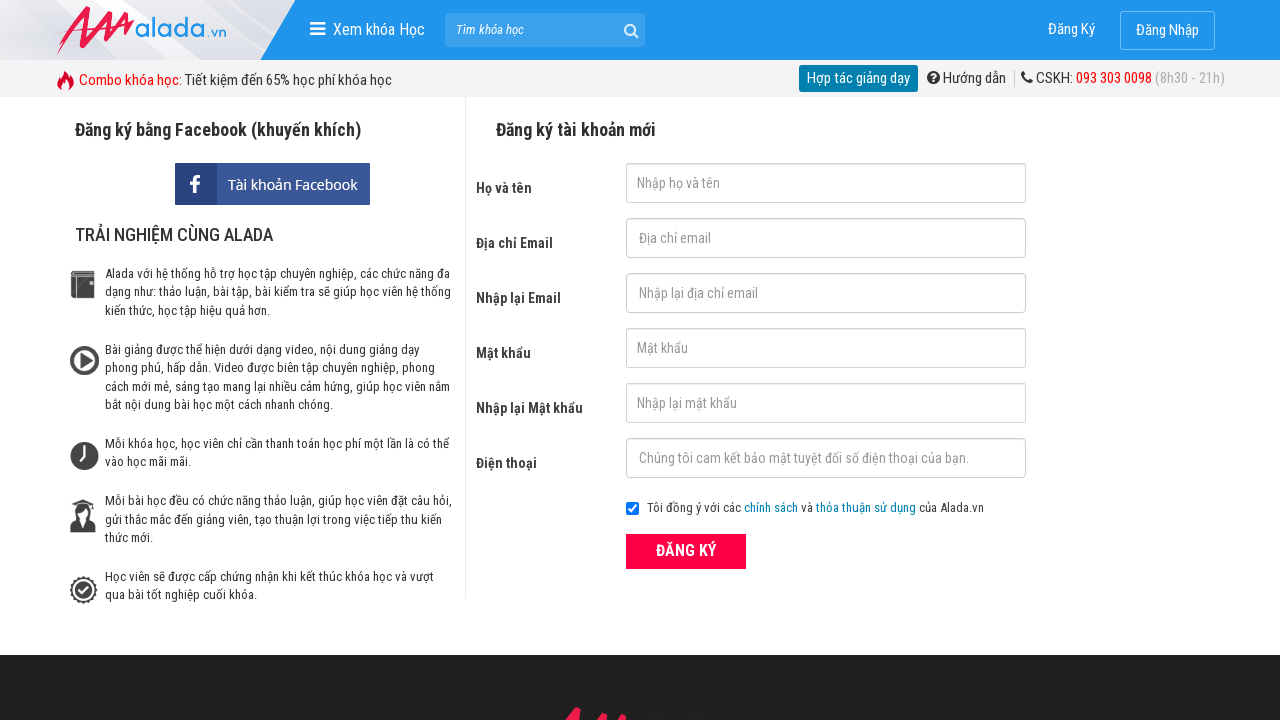

Filled first name field with empty value on #txtFirstname
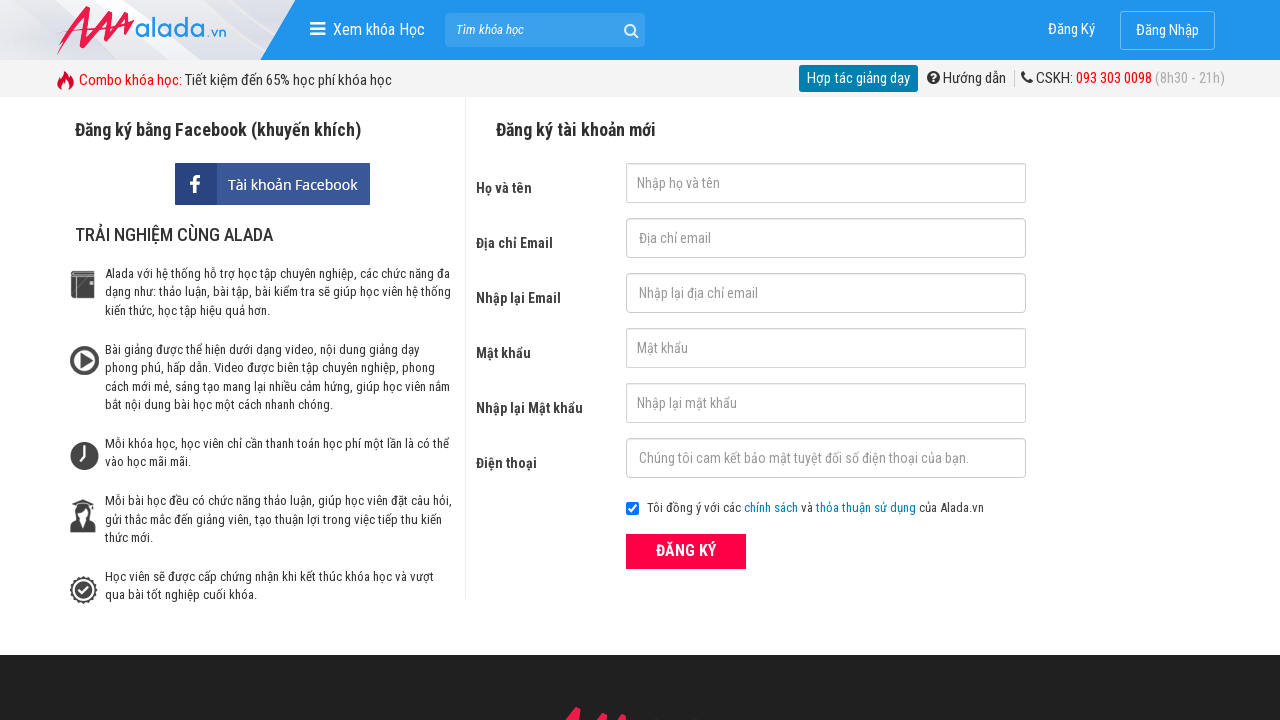

Filled email field with empty value on #txtEmail
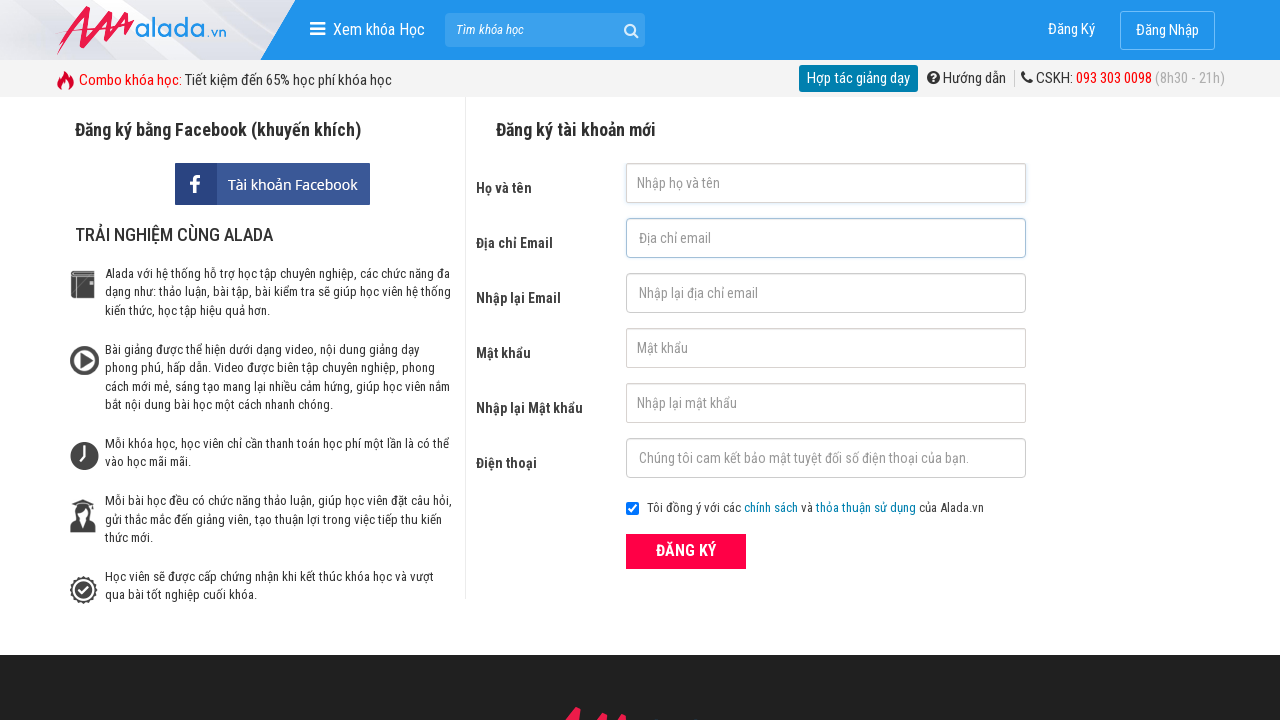

Filled confirm email field with empty value on #txtCEmail
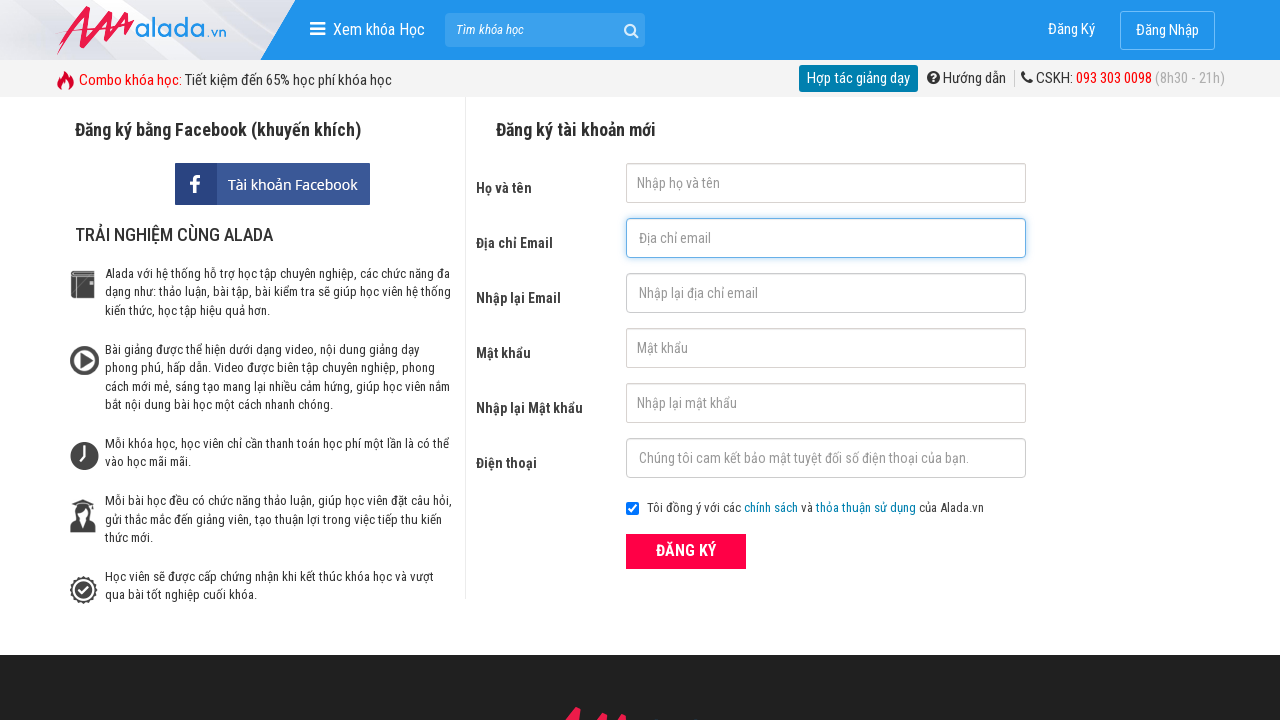

Filled password field with empty value on #txtPassword
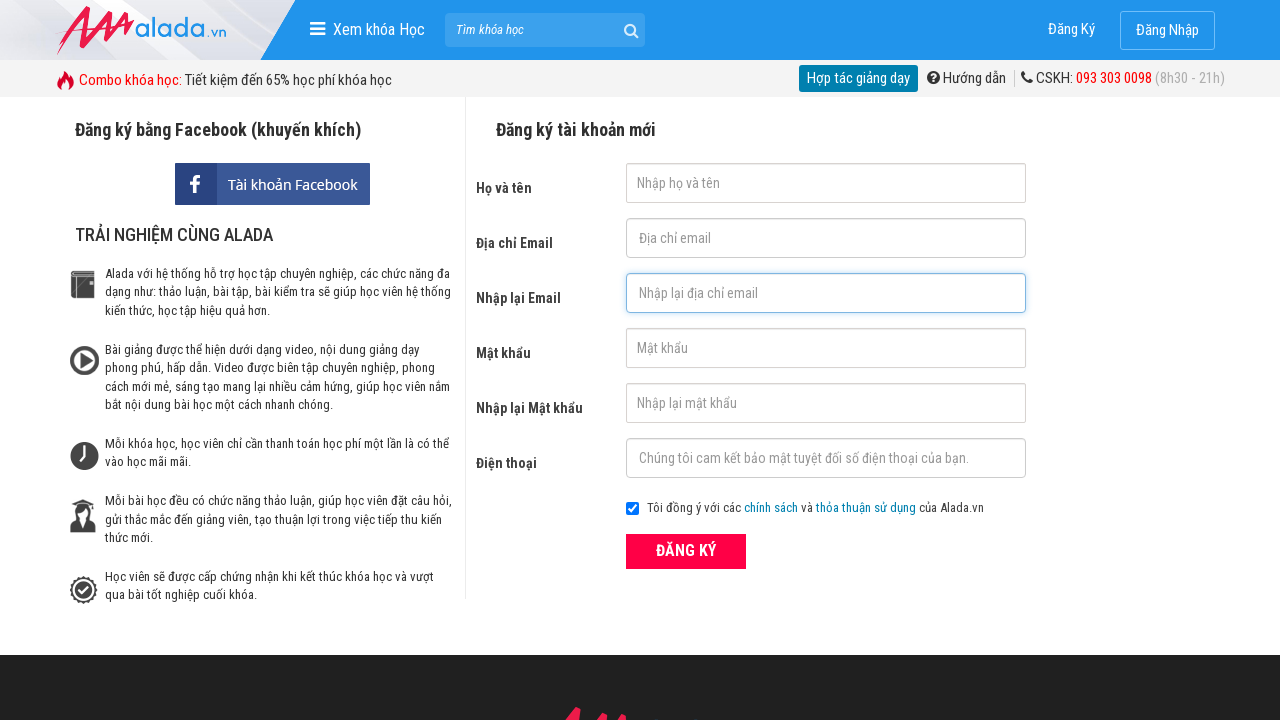

Filled confirm password field with empty value on #txtCPassword
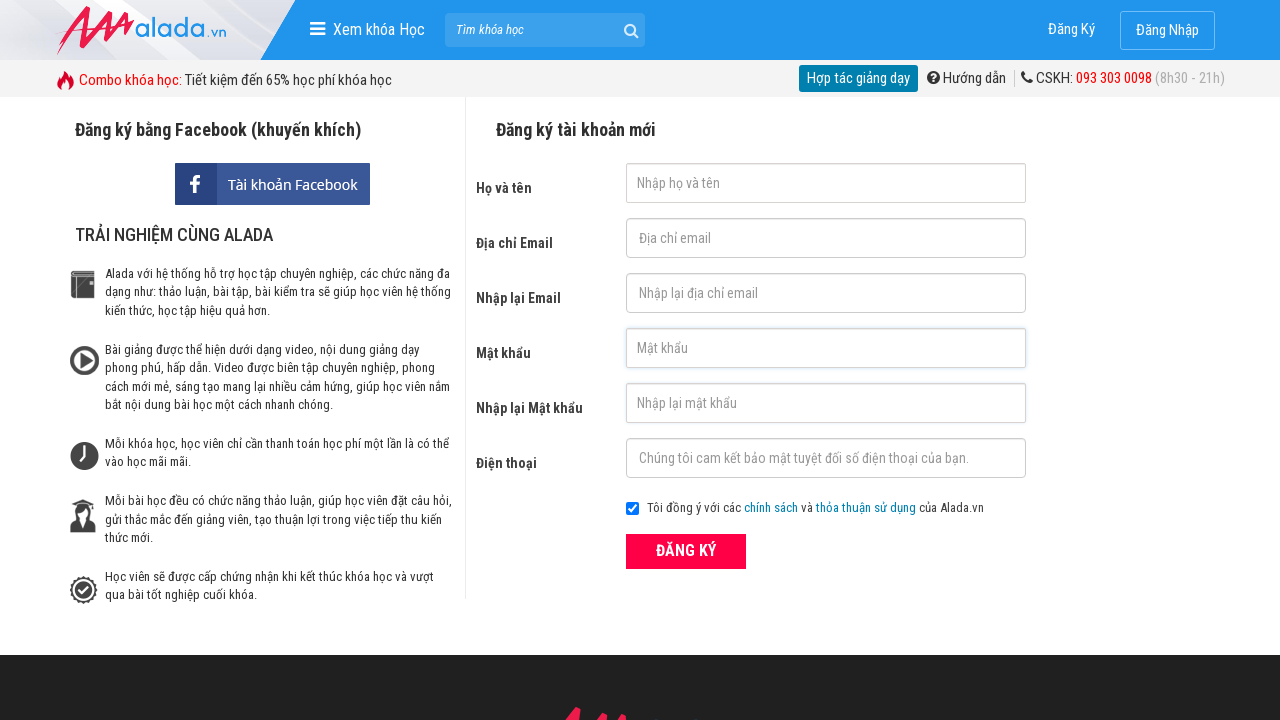

Filled phone field with empty value on #txtPhone
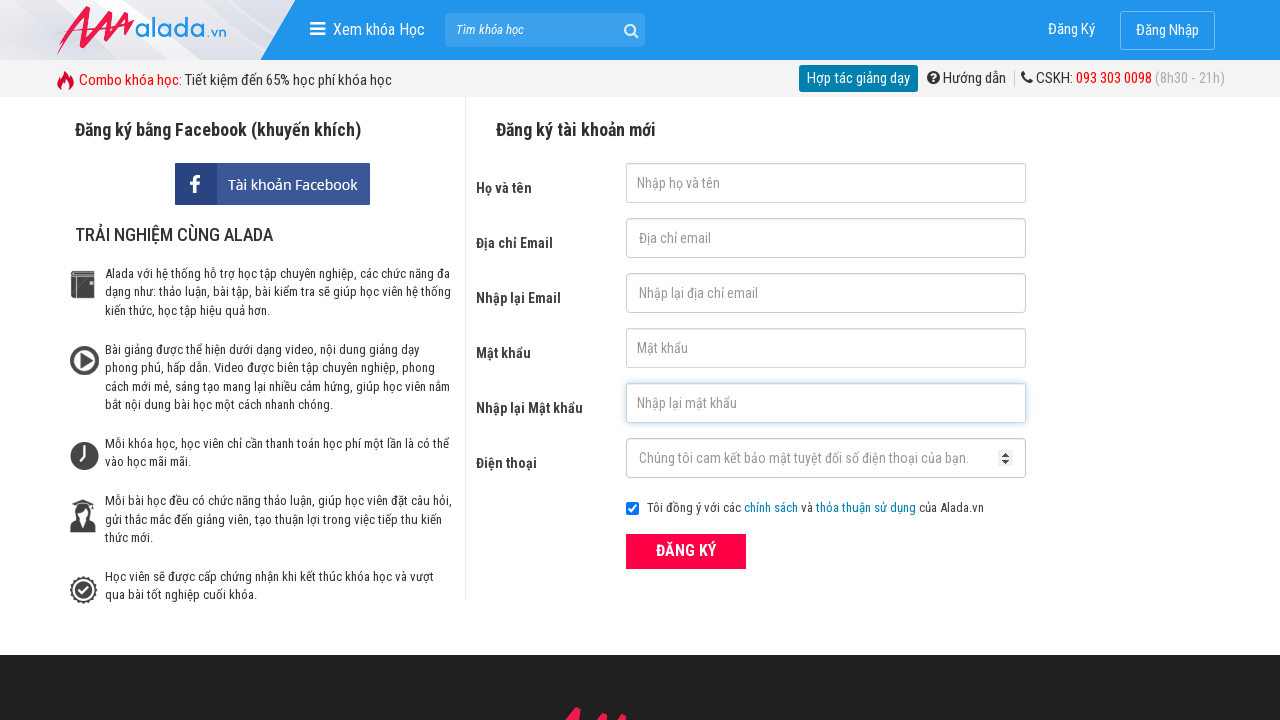

Clicked submit button to trigger form validation at (686, 551) on button[type='submit']
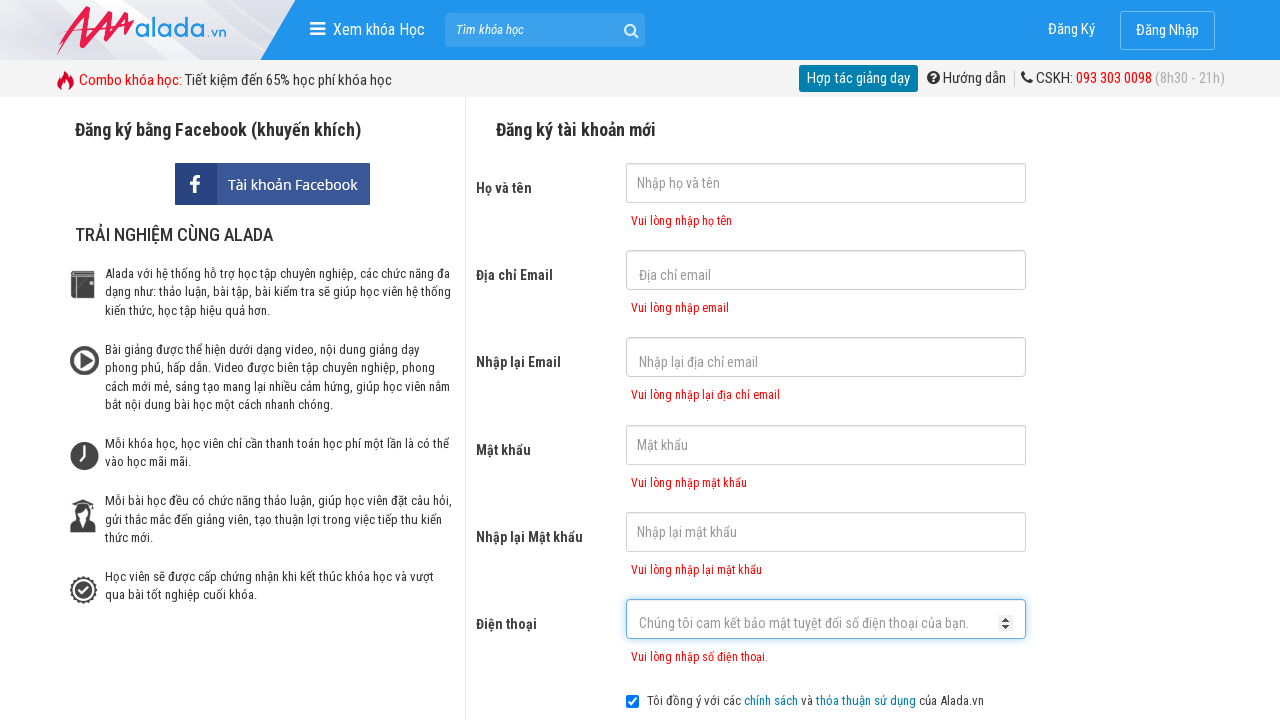

Verified error message appeared for first name field
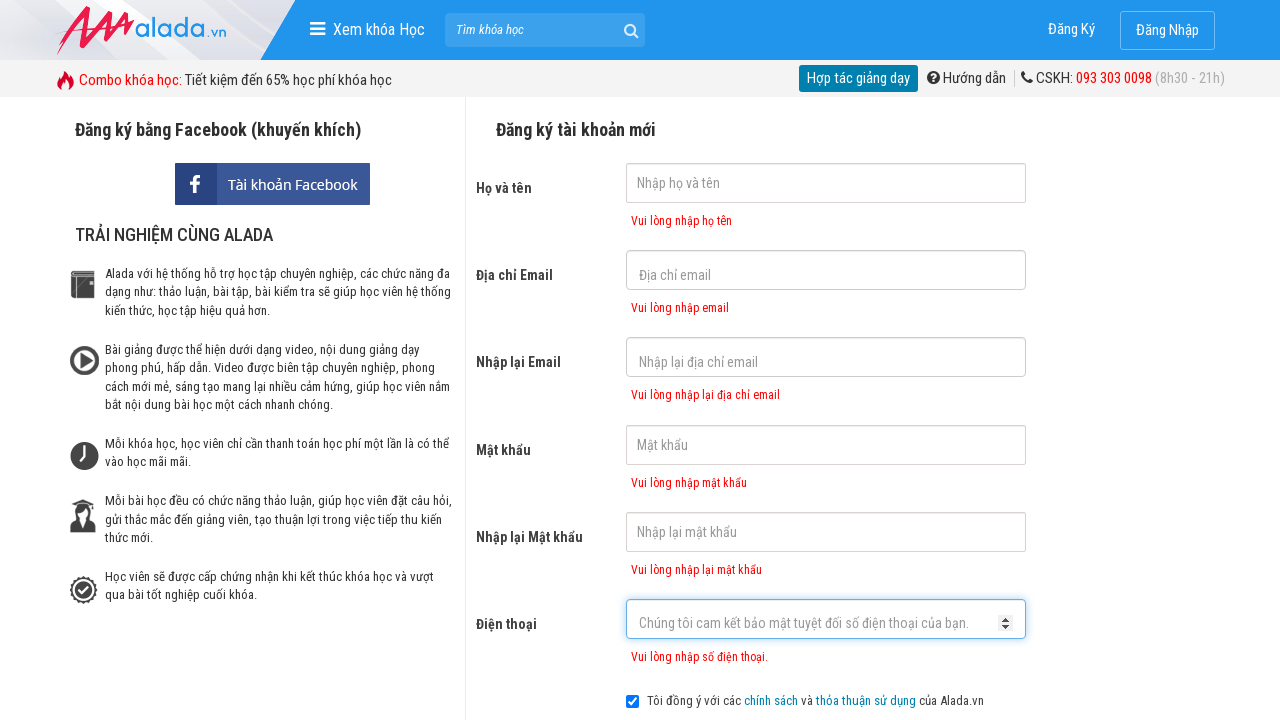

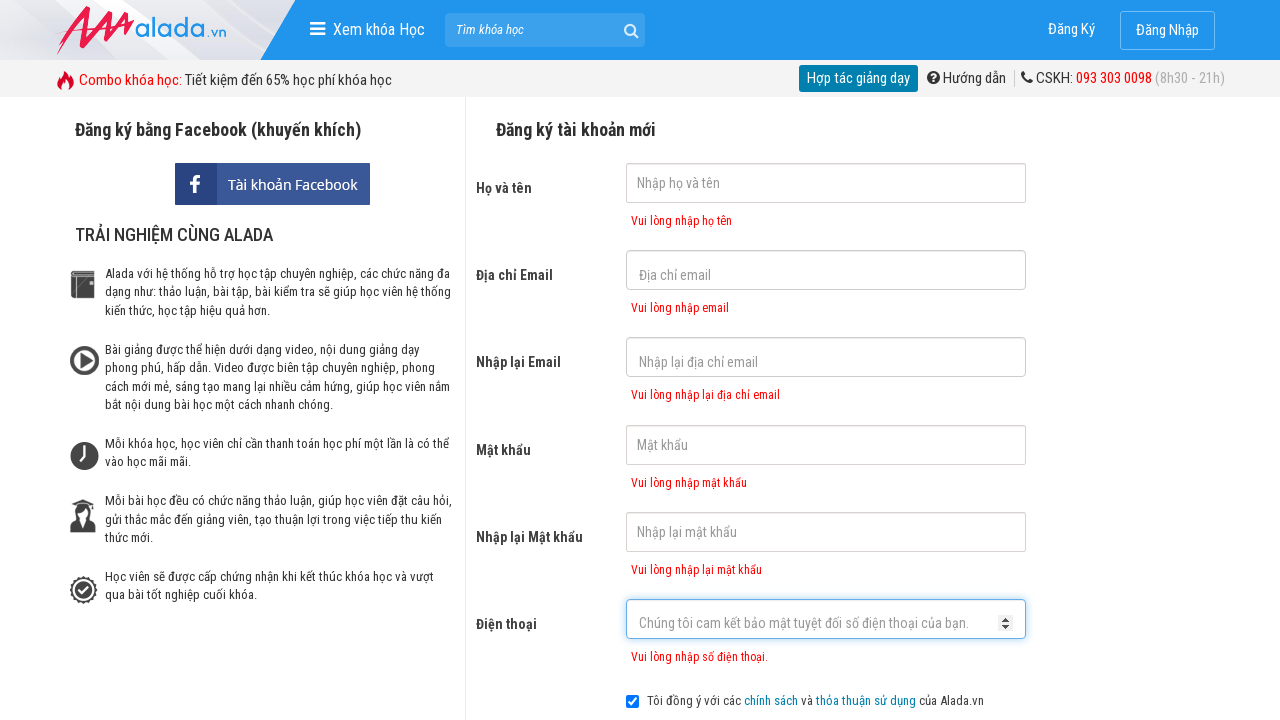